Tests a math puzzle form by reading an input value, calculating the answer using a logarithmic formula, filling in the result, checking required checkboxes, and submitting the form.

Starting URL: http://suninjuly.github.io/math.html

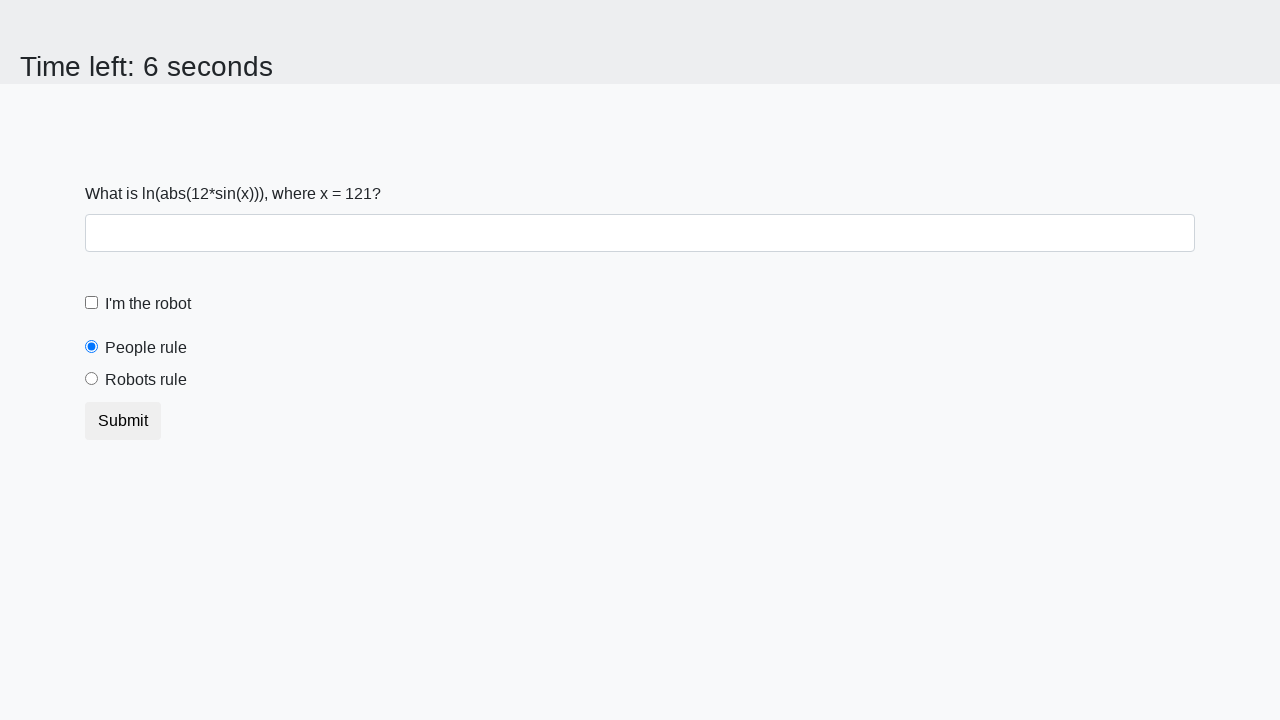

Located the input value element
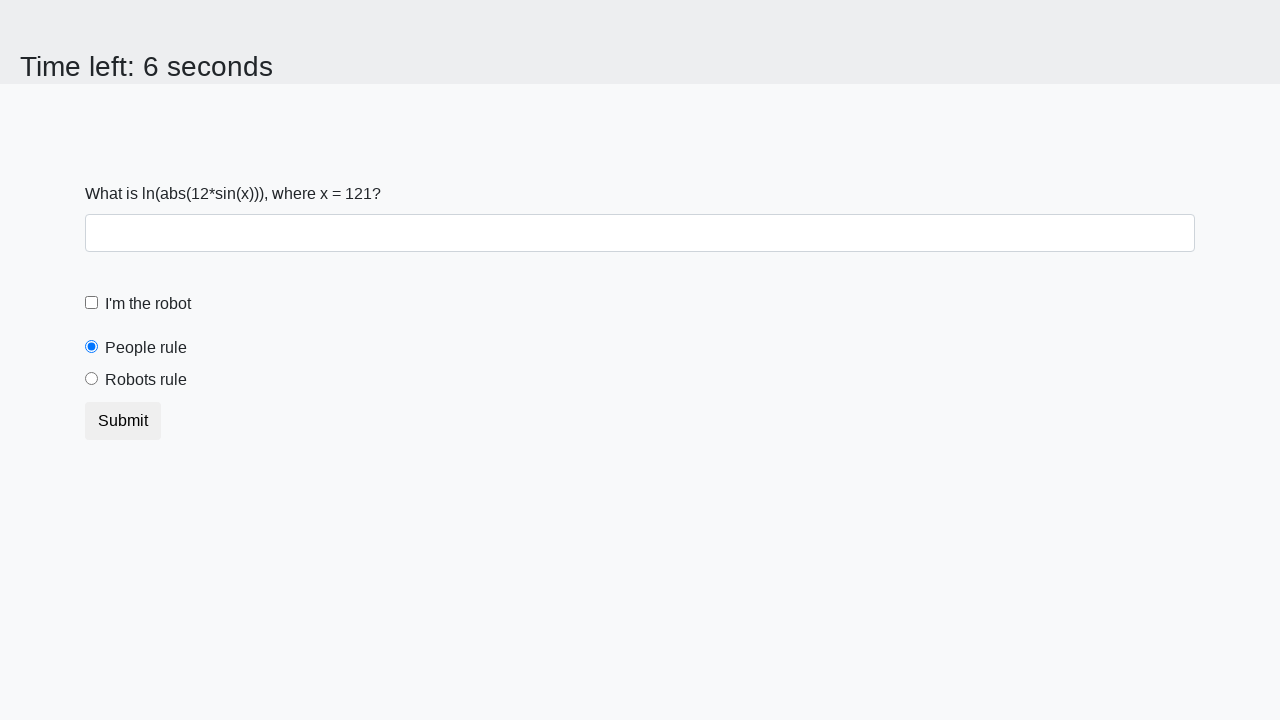

Read x value from input element: 121
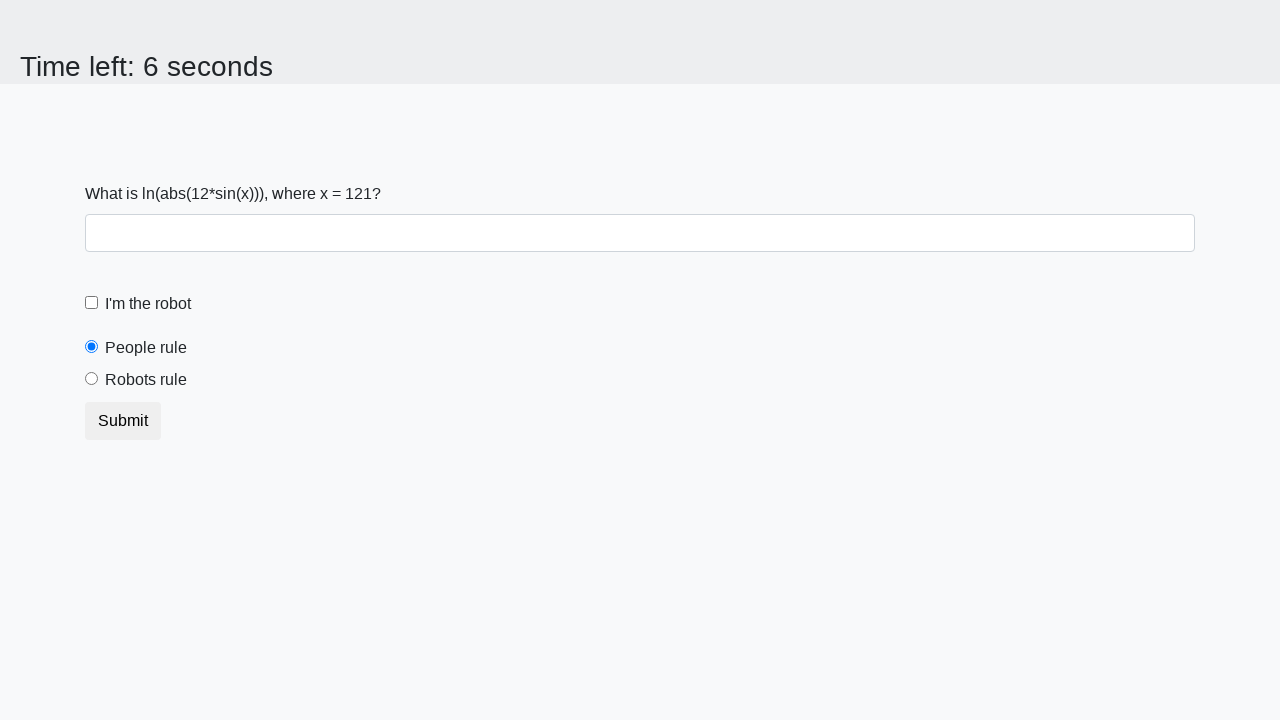

Calculated answer using logarithmic formula: 2.4837211721105055
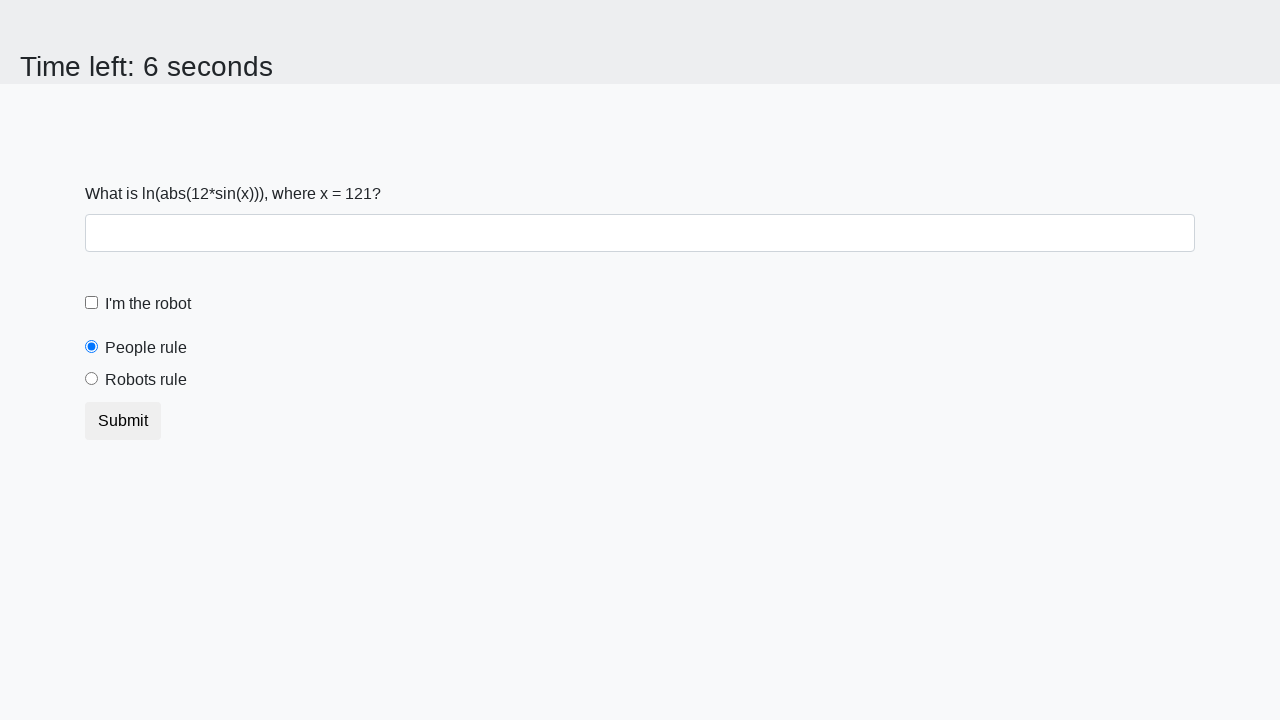

Filled answer field with calculated result: 2.4837211721105055 on #answer
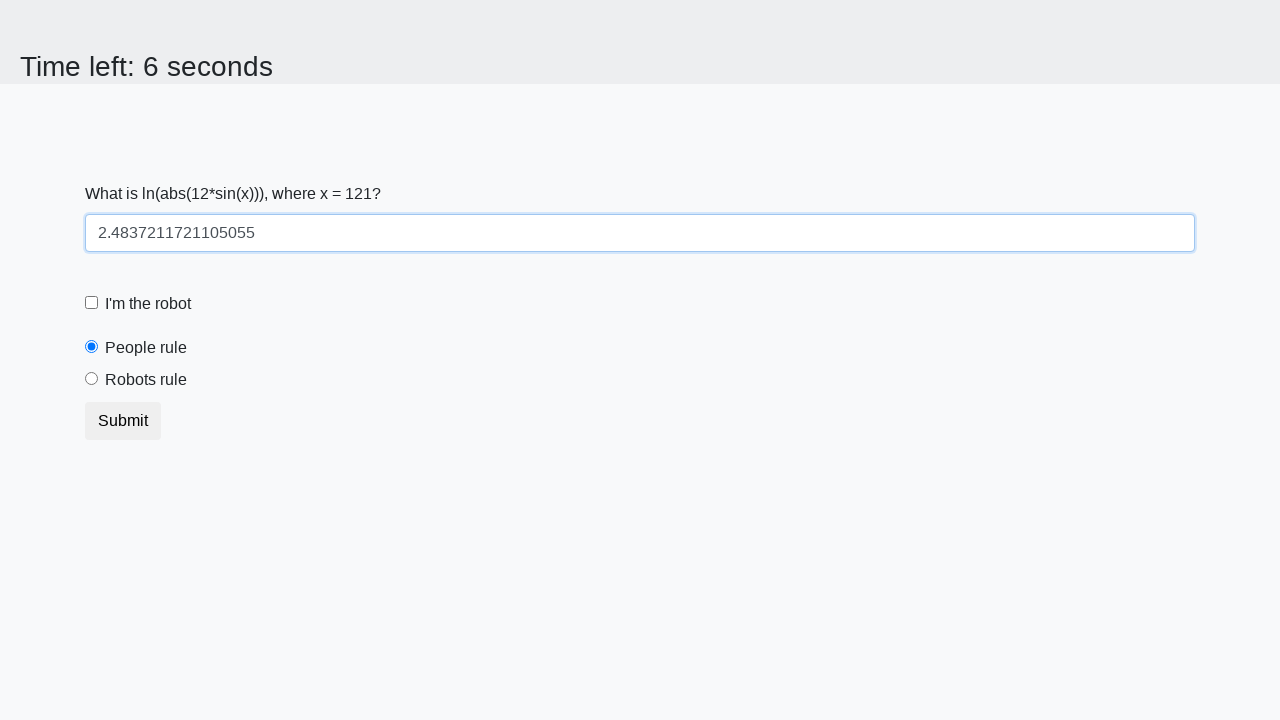

Checked the robot checkbox at (92, 303) on #robotCheckbox
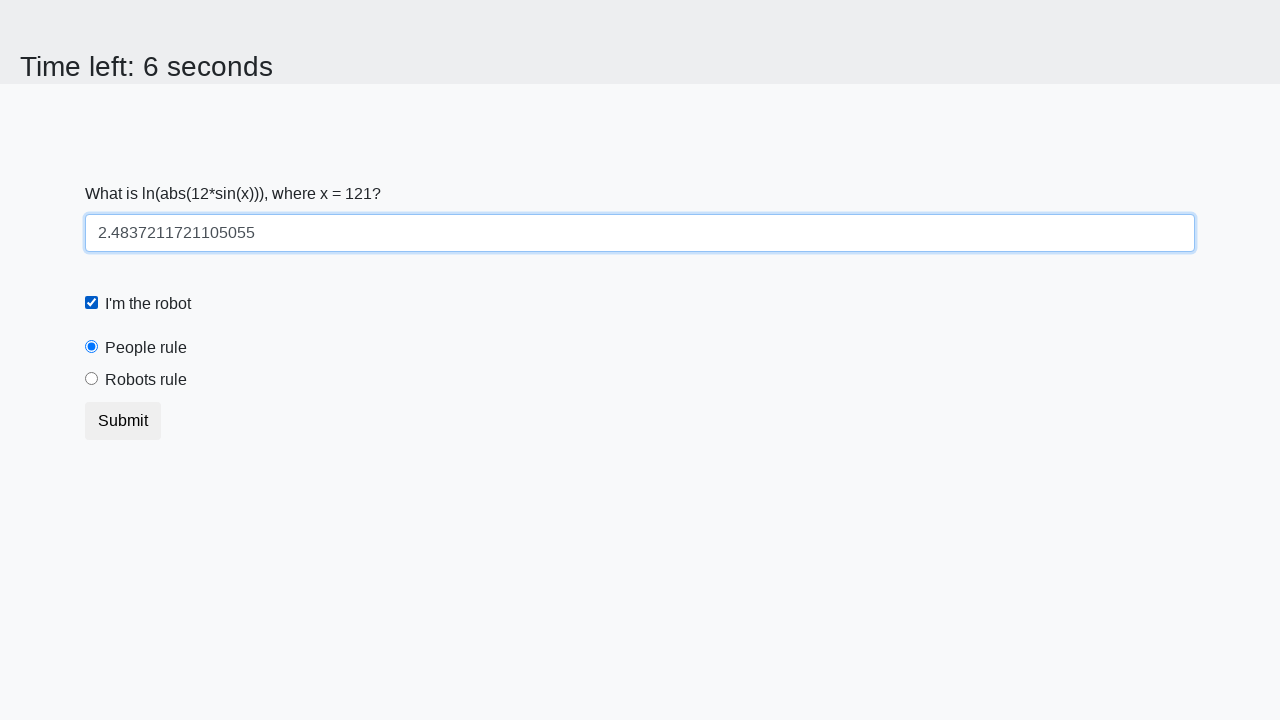

Checked the robots rule checkbox at (92, 379) on #robotsRule
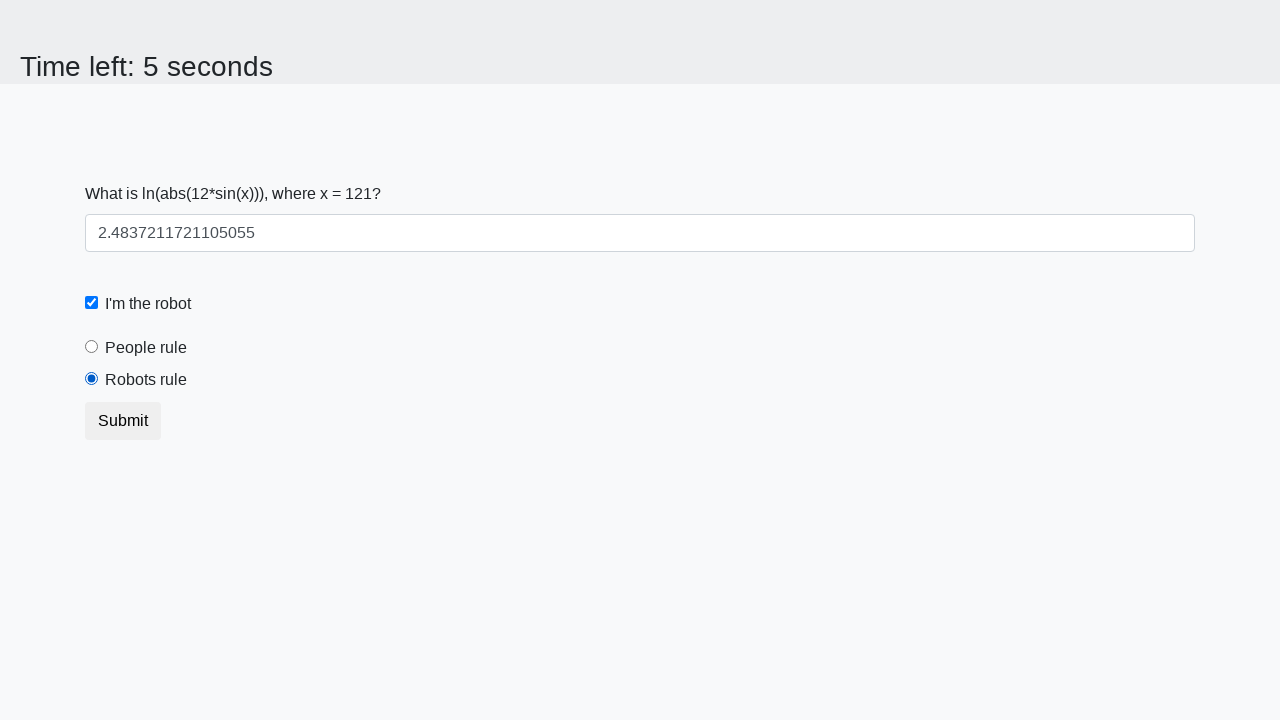

Clicked the submit button to complete form submission at (123, 421) on button.btn-default
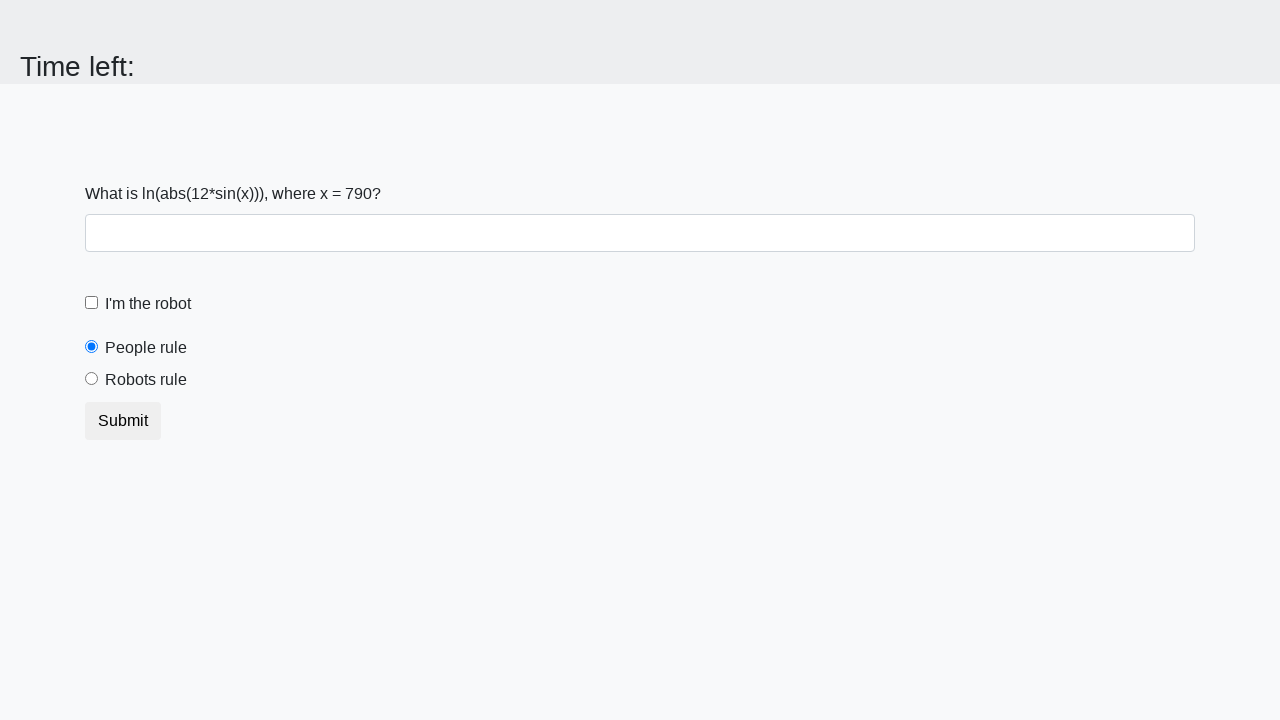

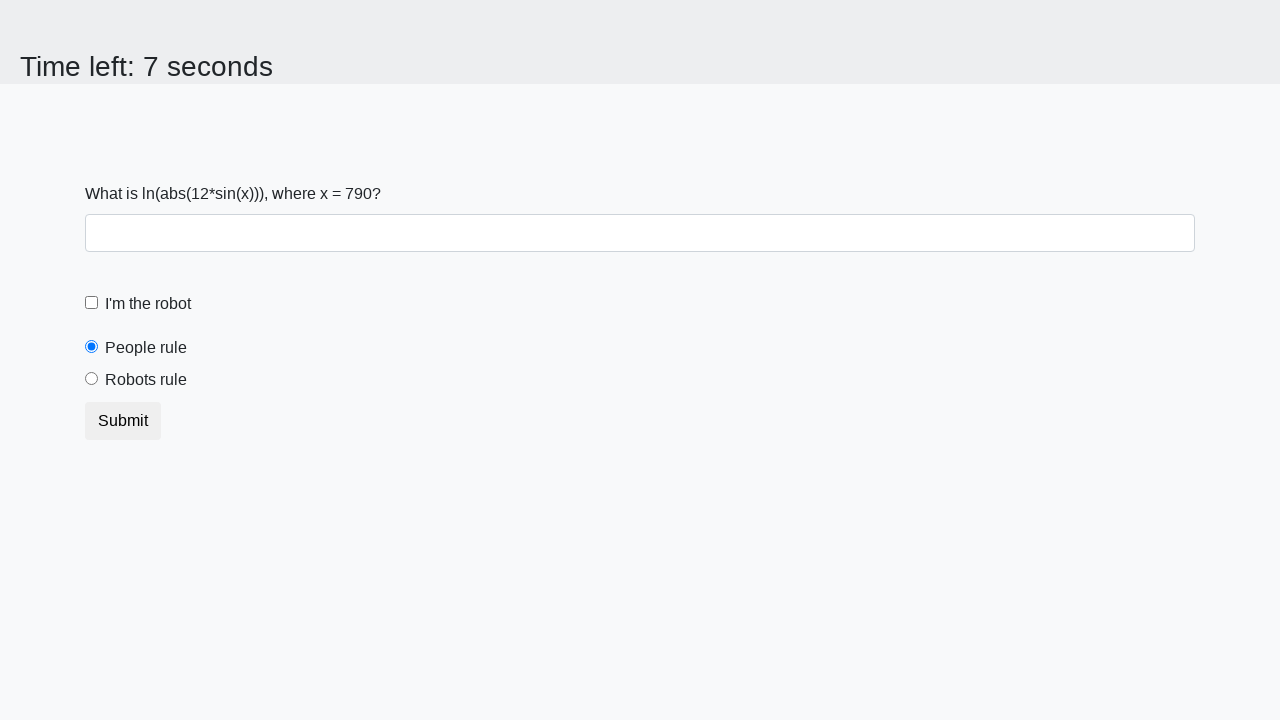